Tests dropdown selection functionality by selecting different options using various methods

Starting URL: https://www.globalsqa.com/demo-site/select-dropdown-menu/

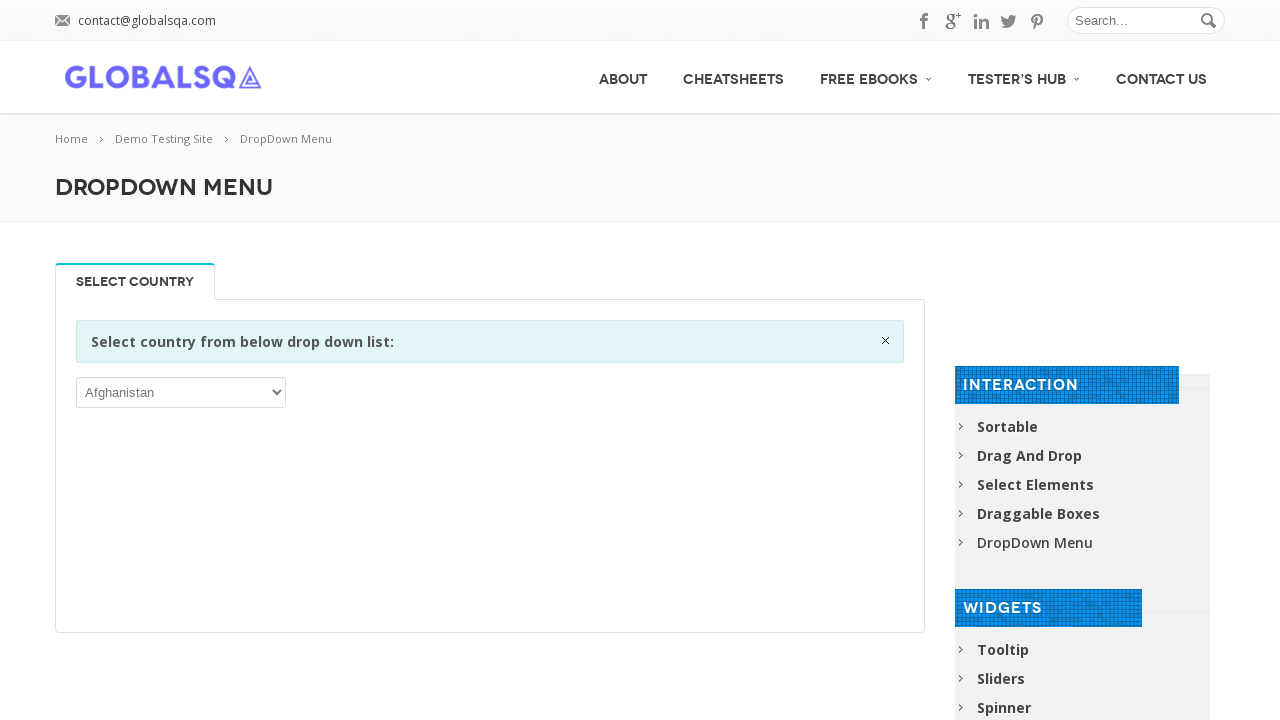

Selected 'Canada' option from dropdown on select
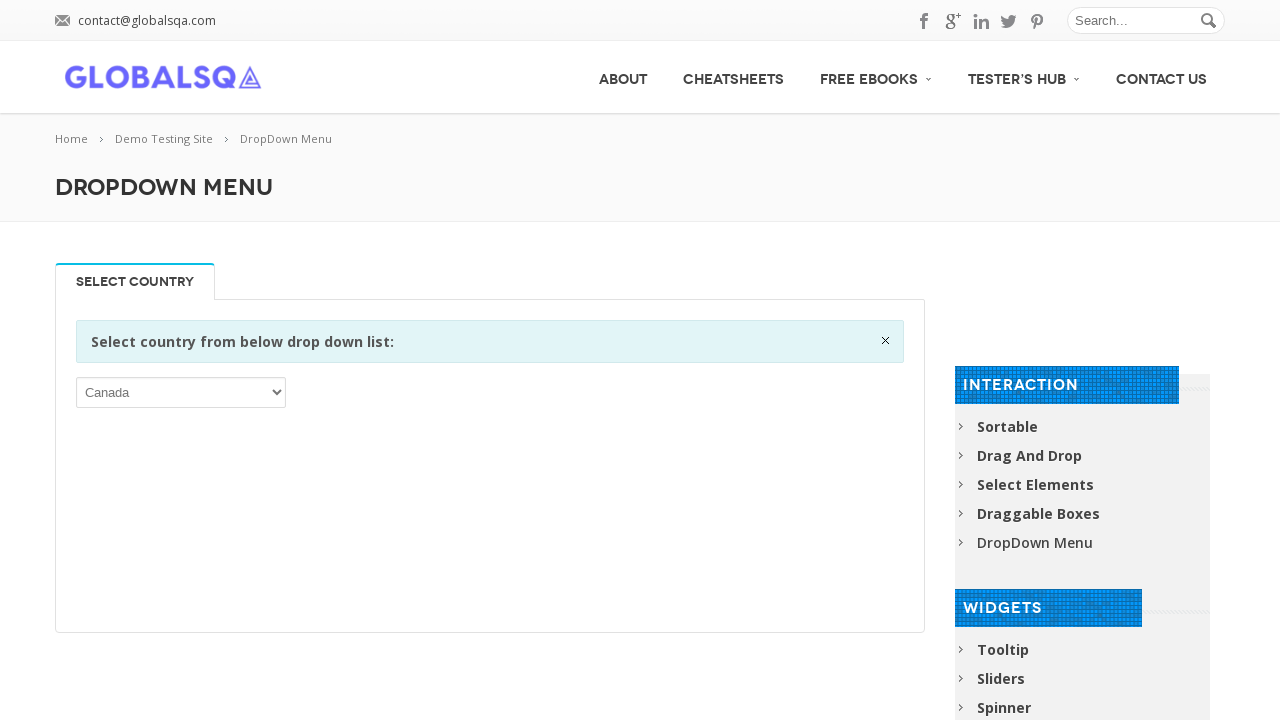

Waited 2 seconds for dropdown to process selection
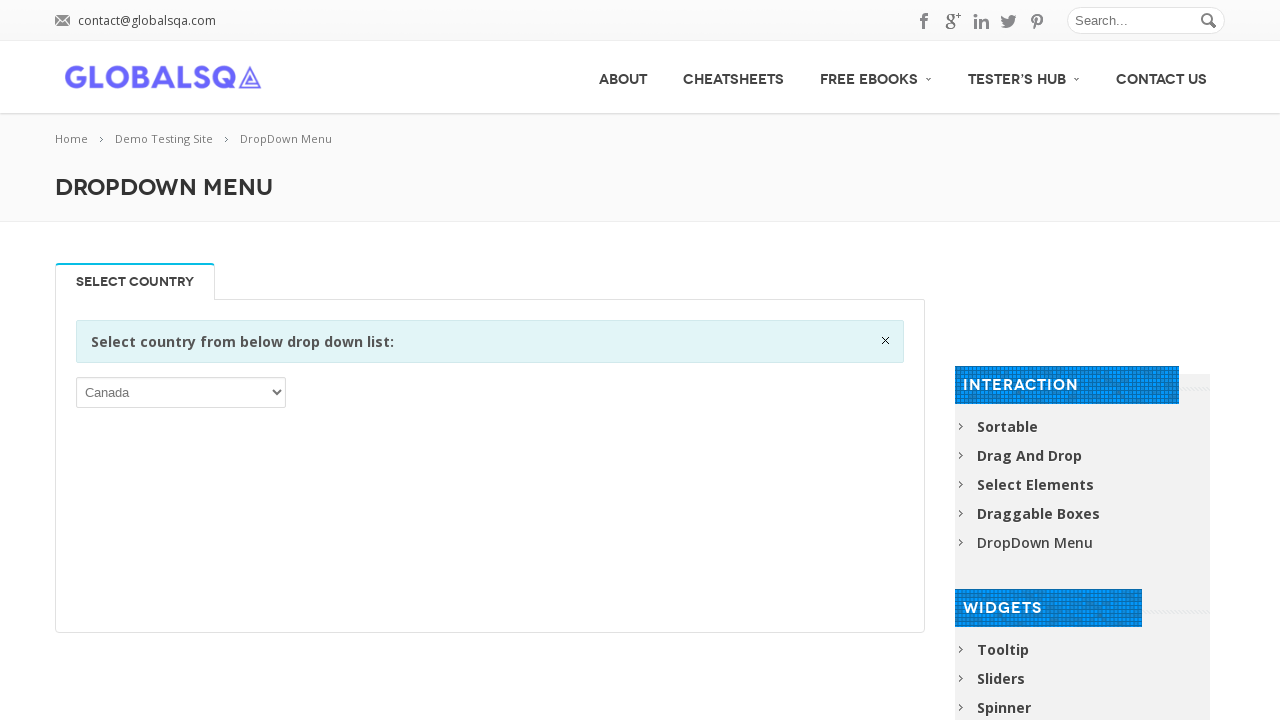

Selected option at index 45 (China) from dropdown on select
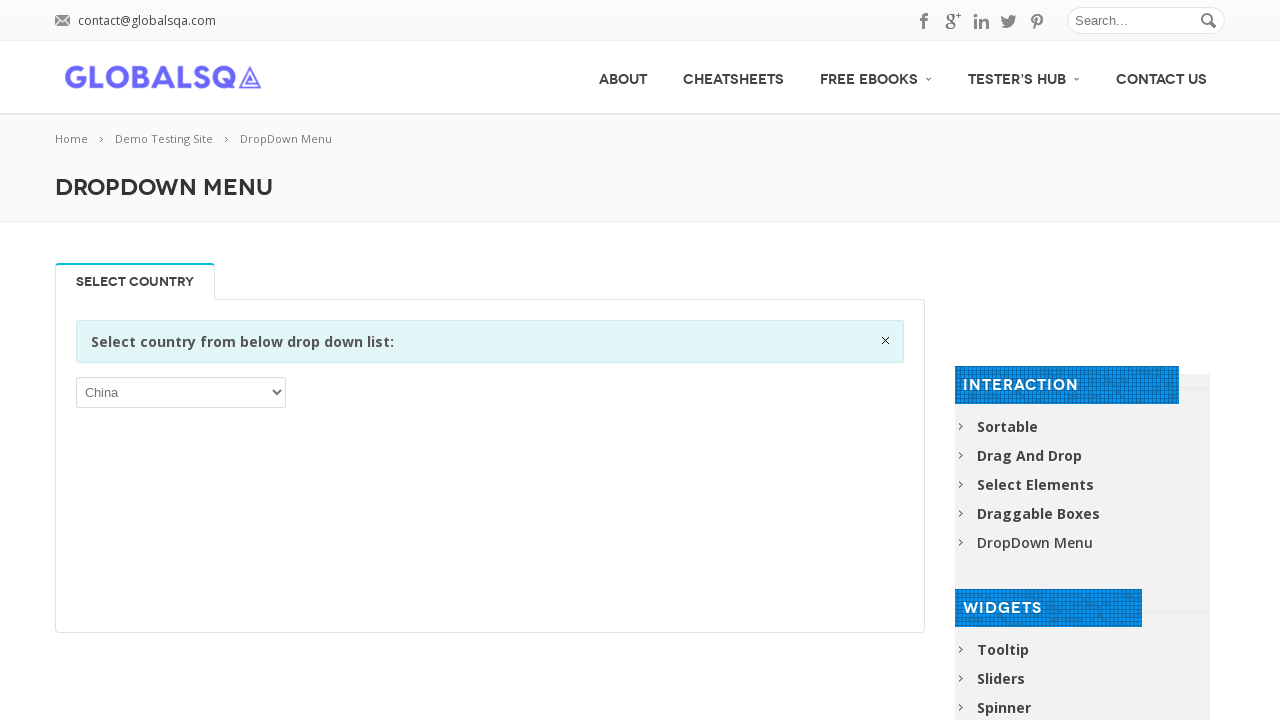

Waited 2 seconds for dropdown to process selection
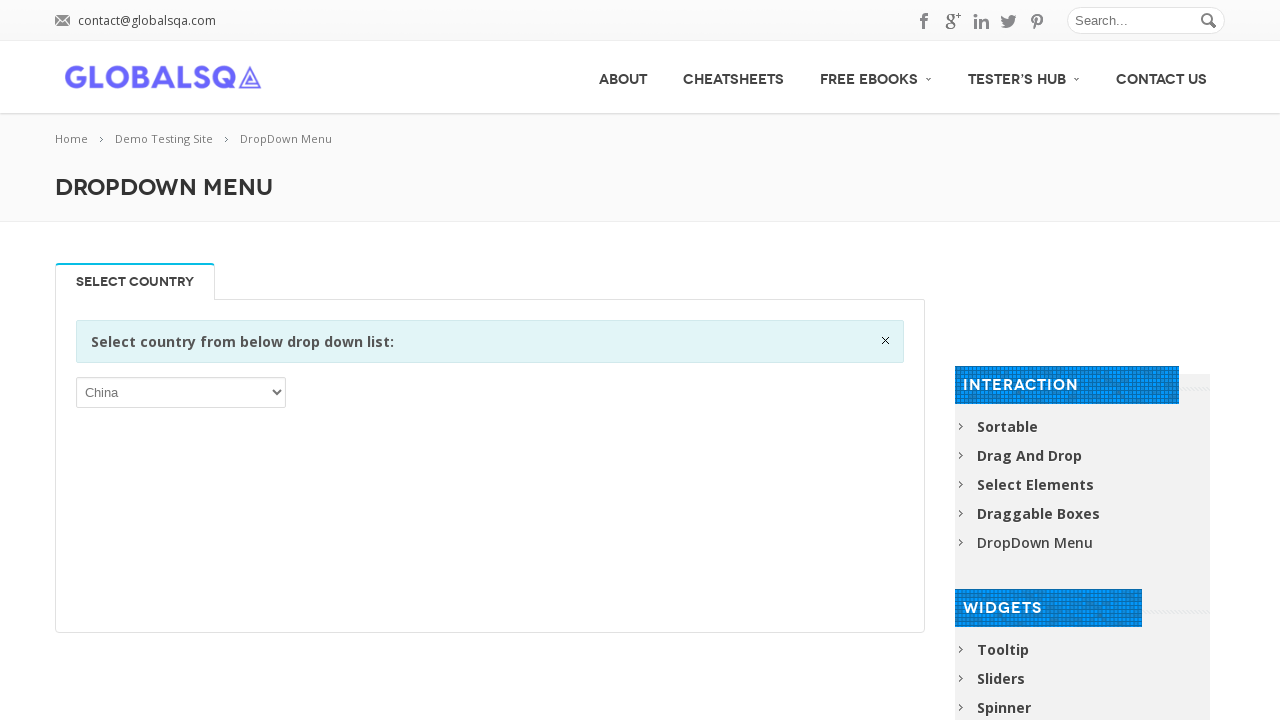

Selected option with value 'MEX' (Mexico) from dropdown on select
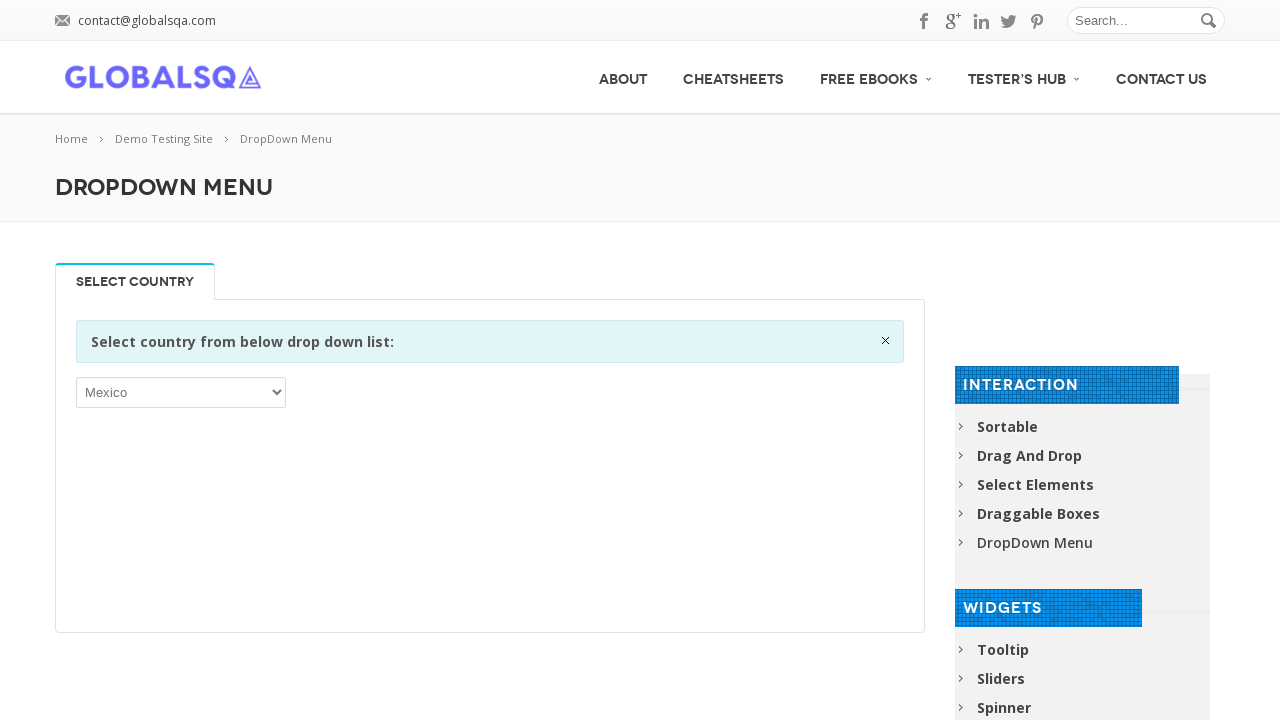

Waited 2 seconds for dropdown to process selection
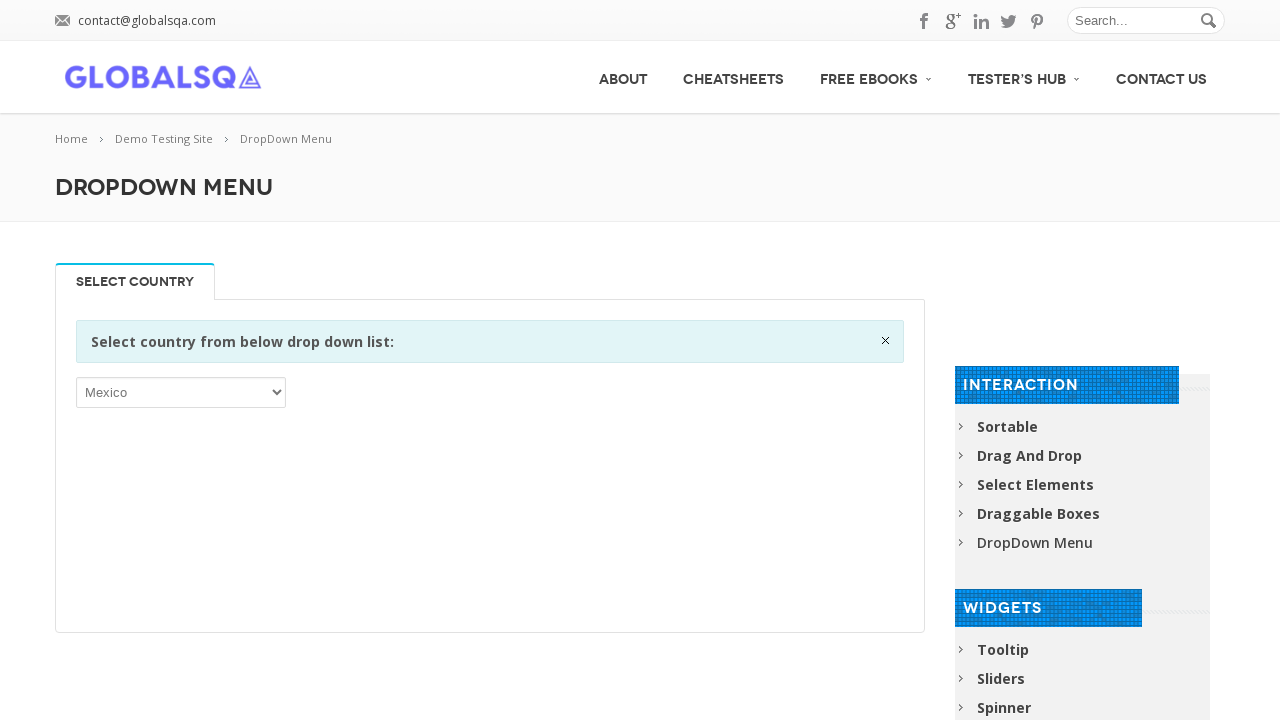

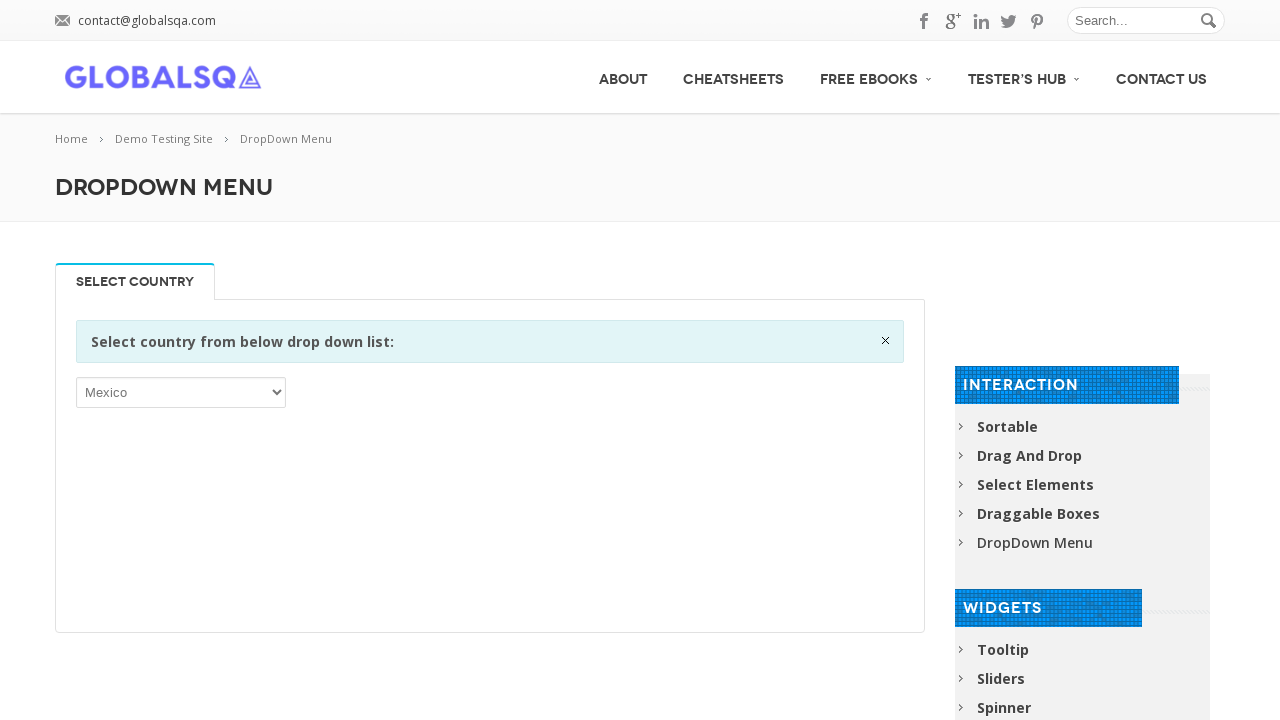